Tests square root calculation on a calculator by filling a number and clicking result

Starting URL: http://vanilton.net/calculatorSoapPHP/

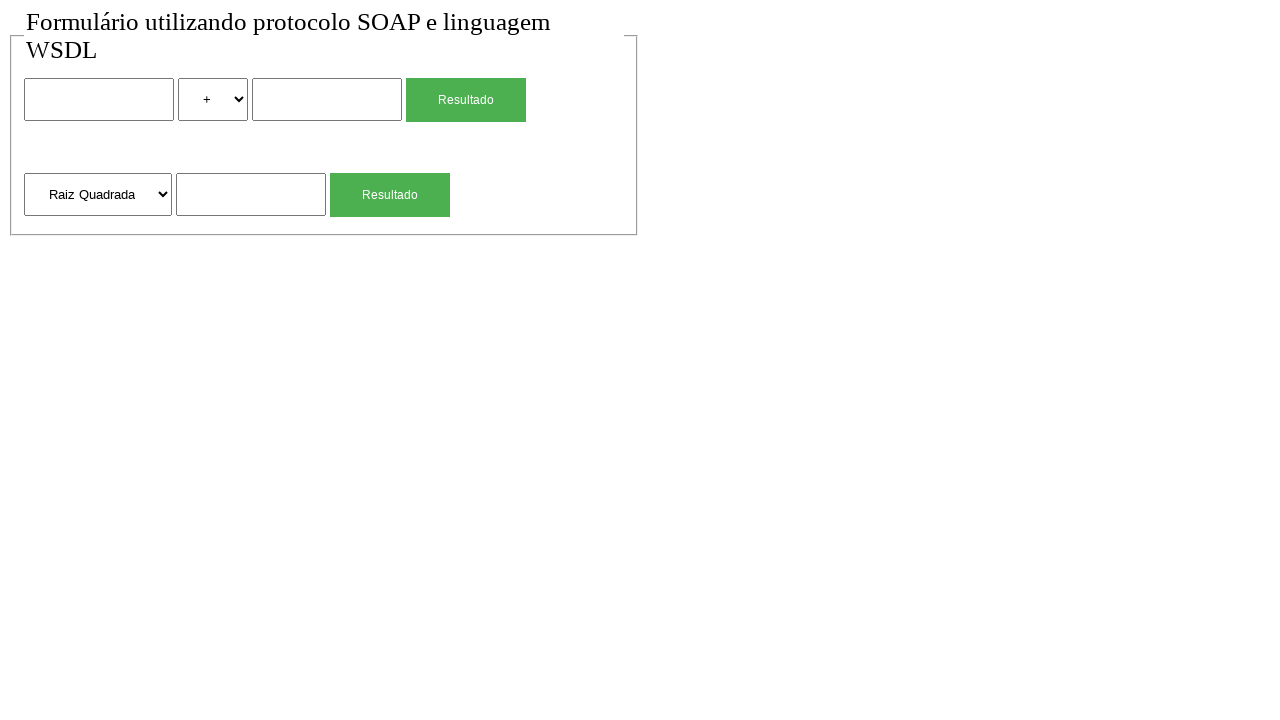

Set default timeout to 5000ms
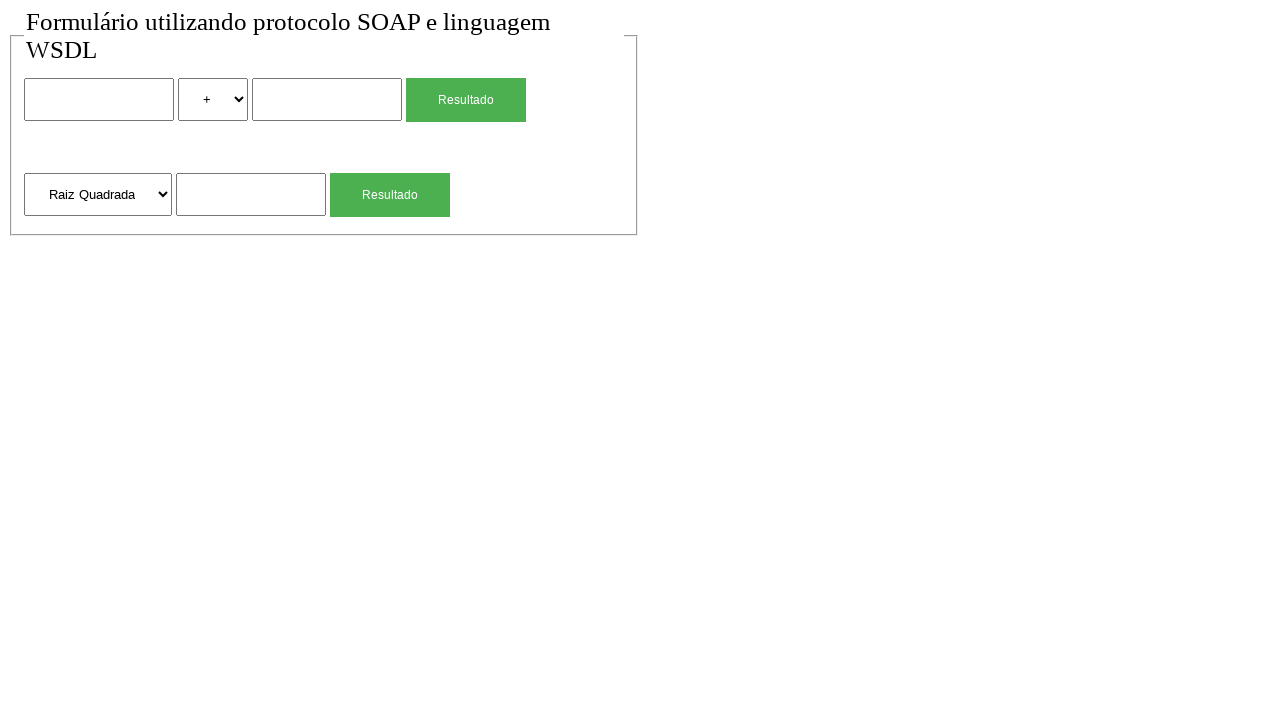

Filled number field with '10' for square root calculation on [name="num1"] >> nth=1
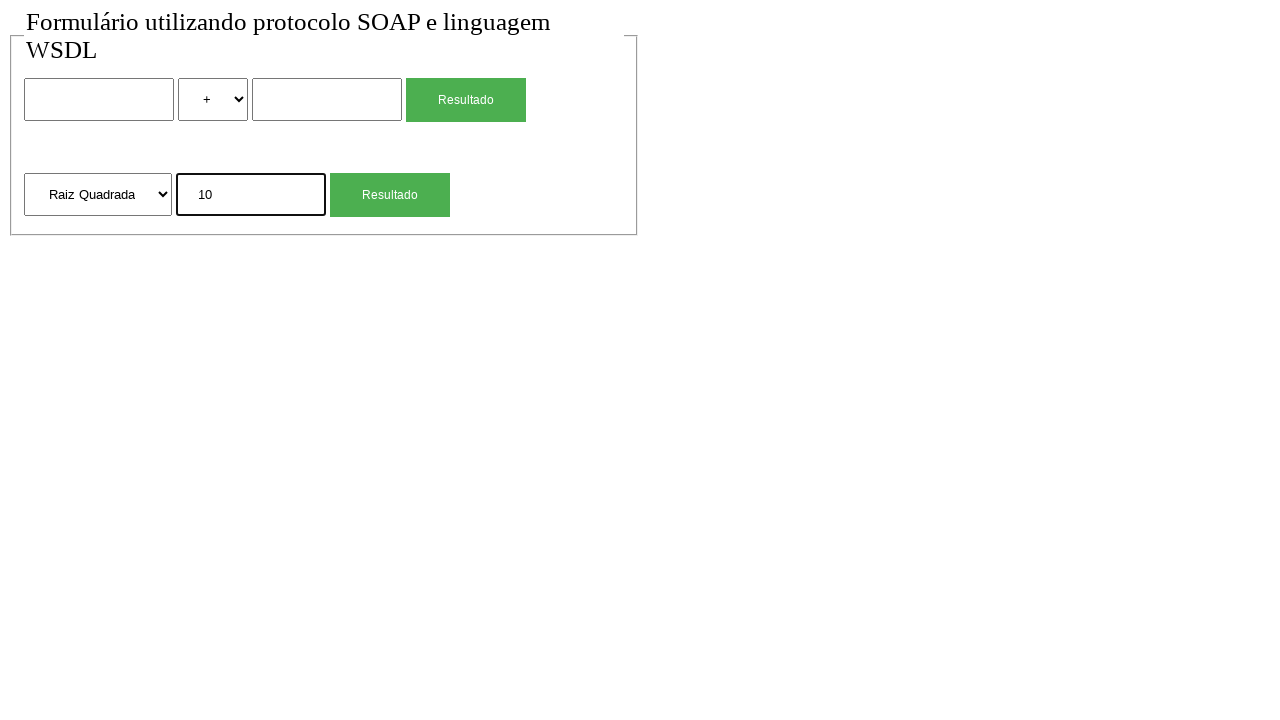

Clicked Resultado button to calculate square root at (390, 195) on text="Resultado" >> nth=-1
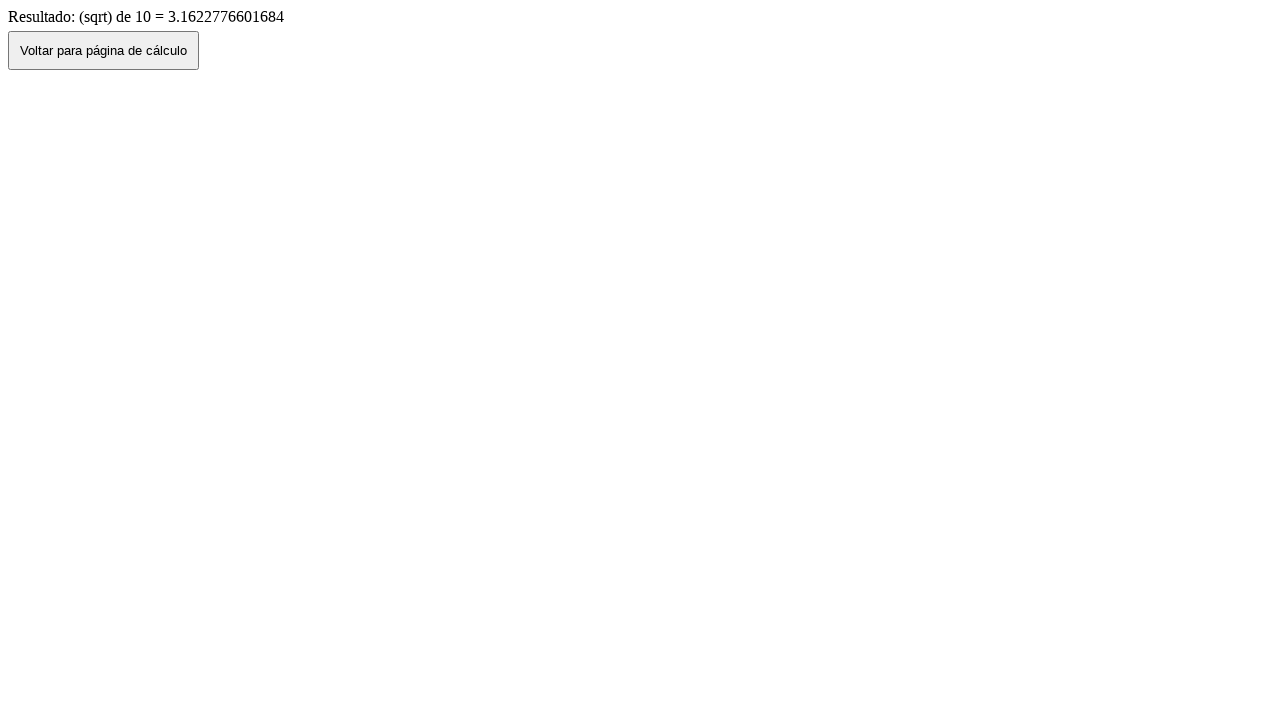

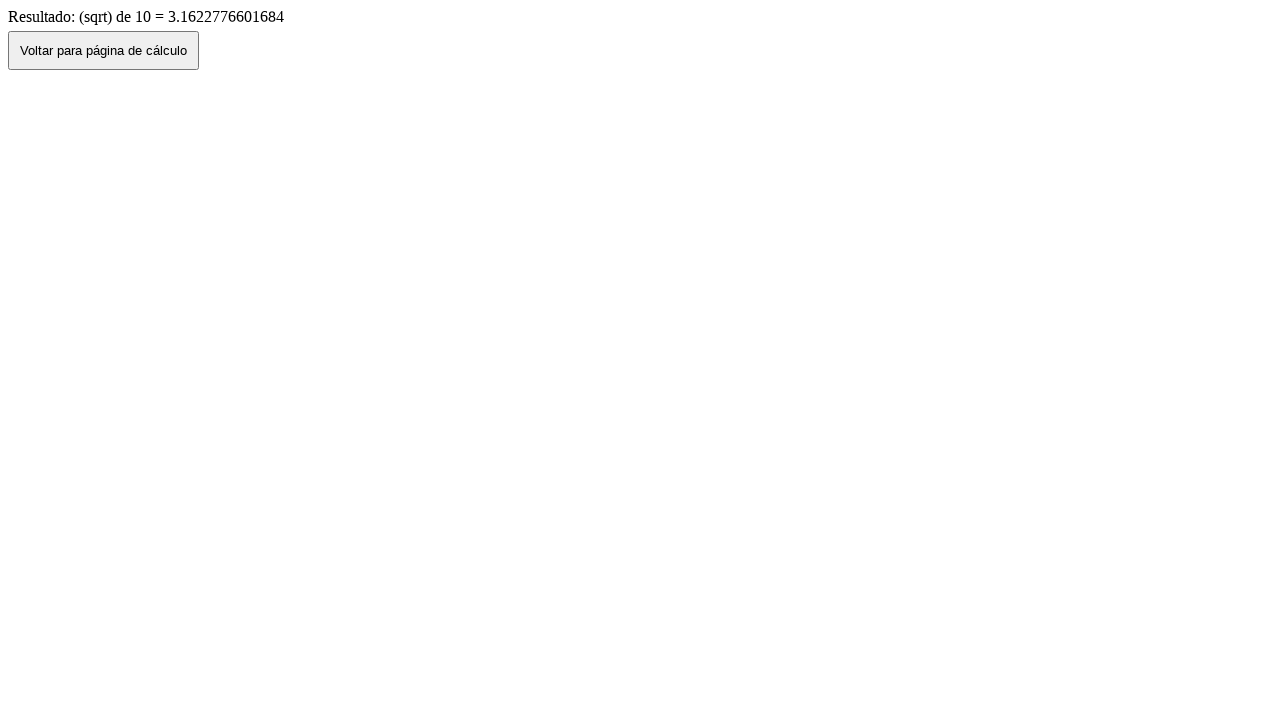